Tests that the Clear completed button displays correct text when there are completed items

Starting URL: https://demo.playwright.dev/todomvc

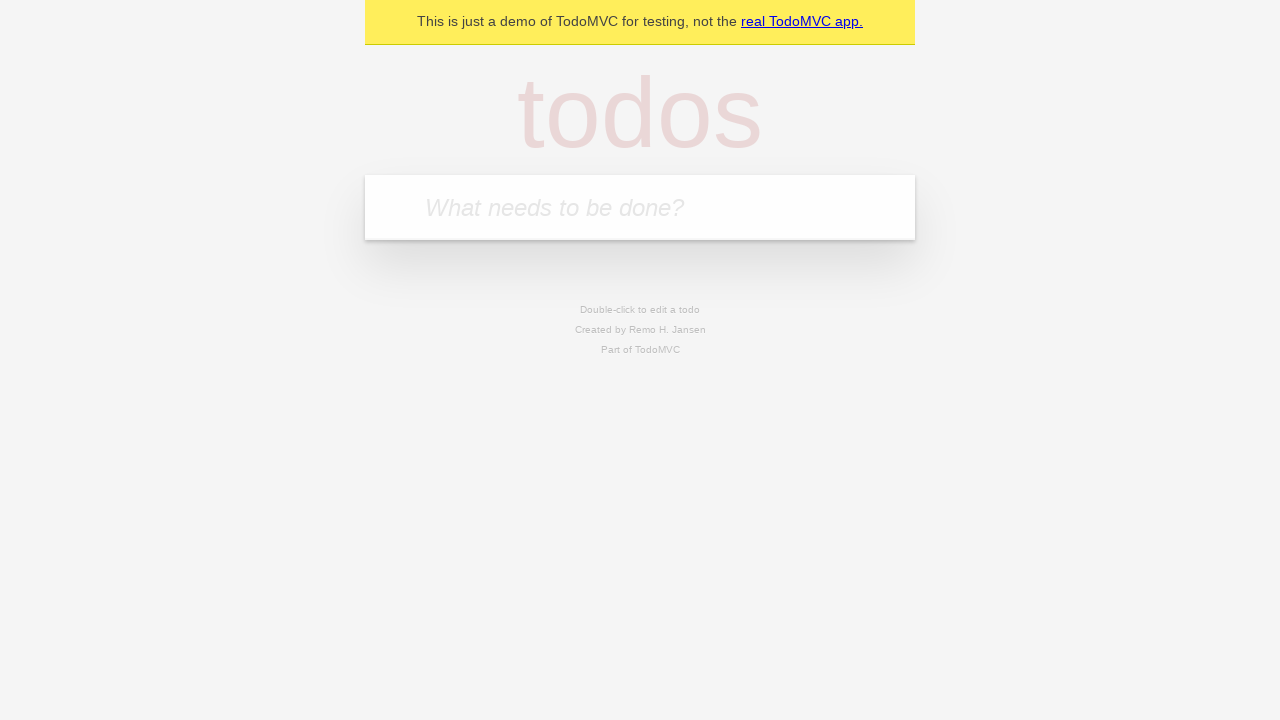

Filled todo input with 'buy some cheese' on internal:attr=[placeholder="What needs to be done?"i]
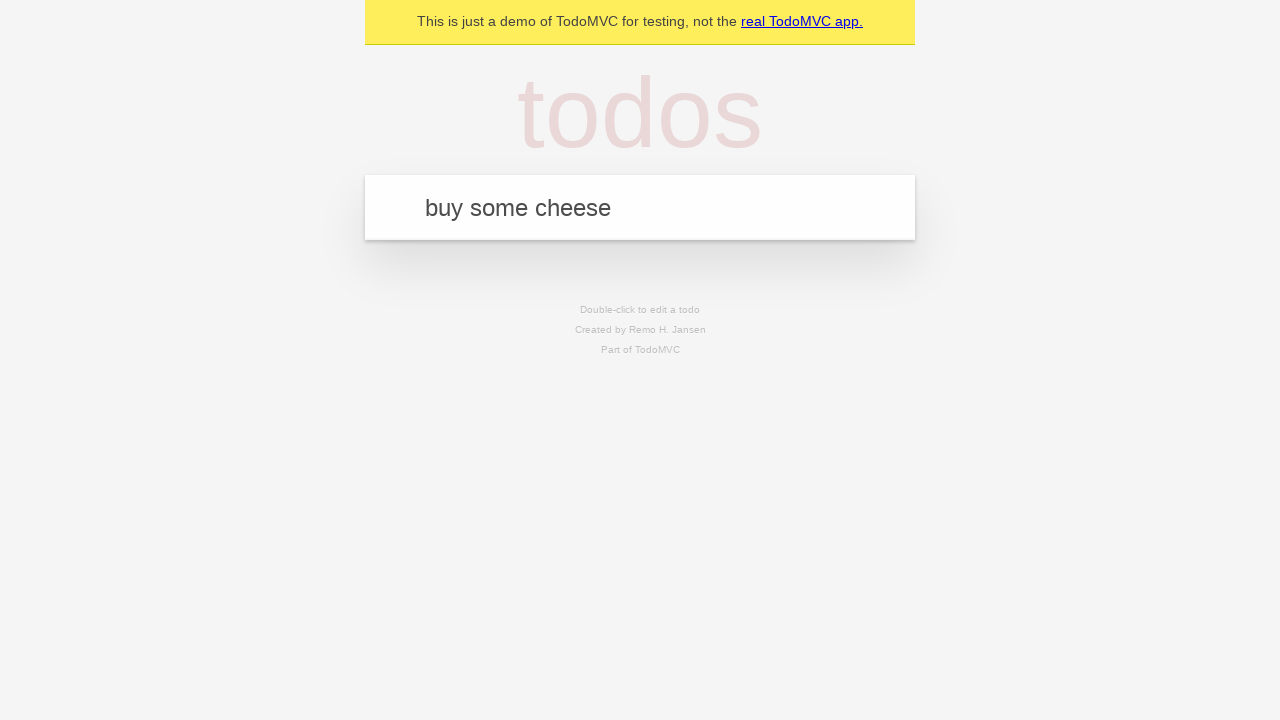

Pressed Enter to add first todo on internal:attr=[placeholder="What needs to be done?"i]
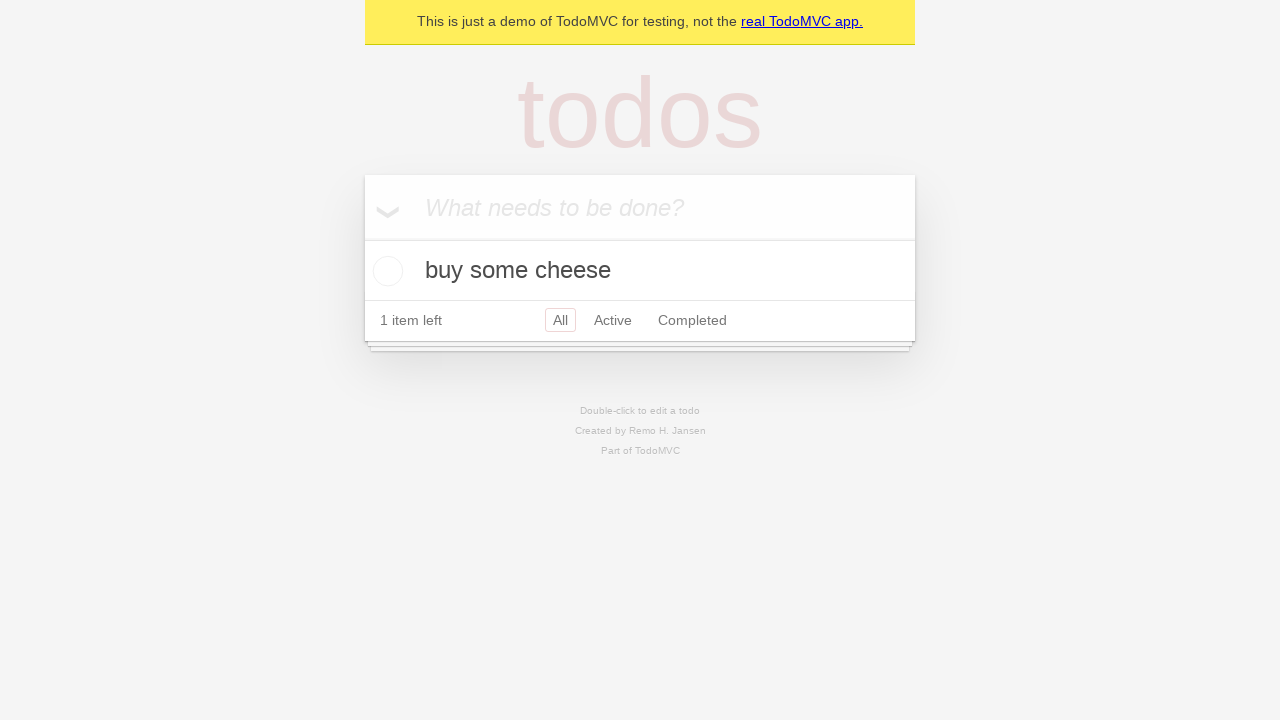

Filled todo input with 'feed the cat' on internal:attr=[placeholder="What needs to be done?"i]
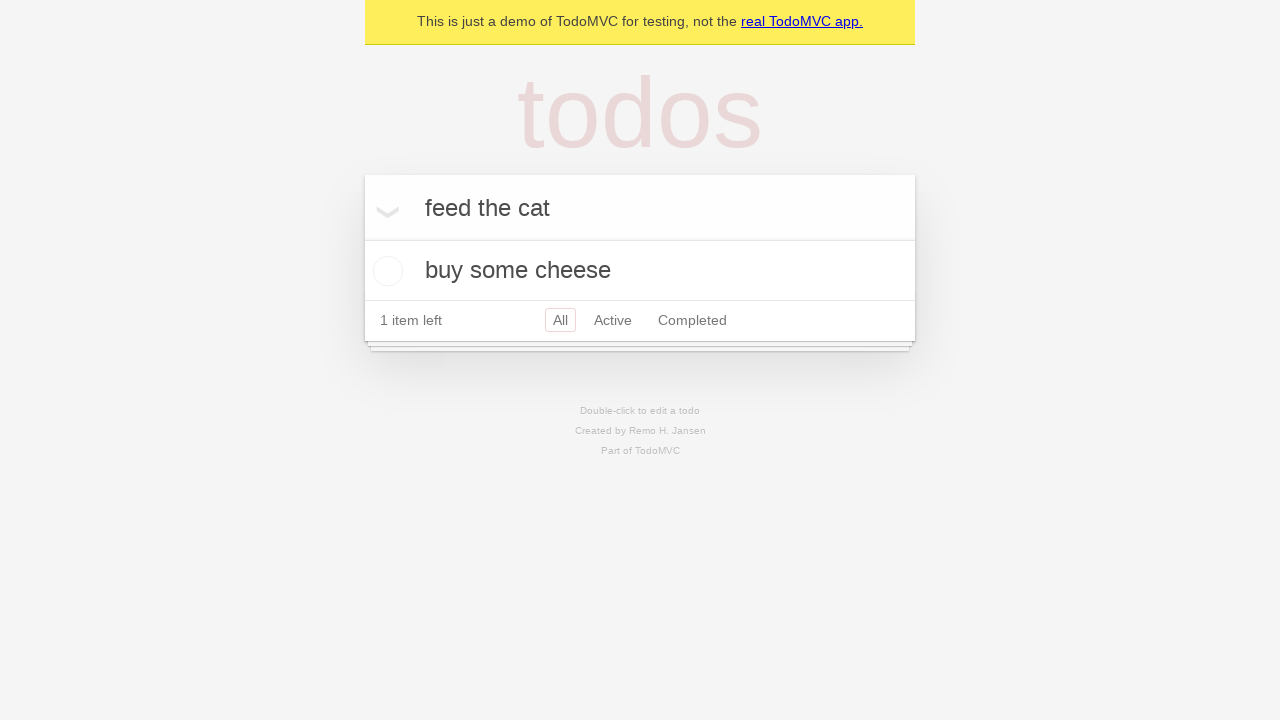

Pressed Enter to add second todo on internal:attr=[placeholder="What needs to be done?"i]
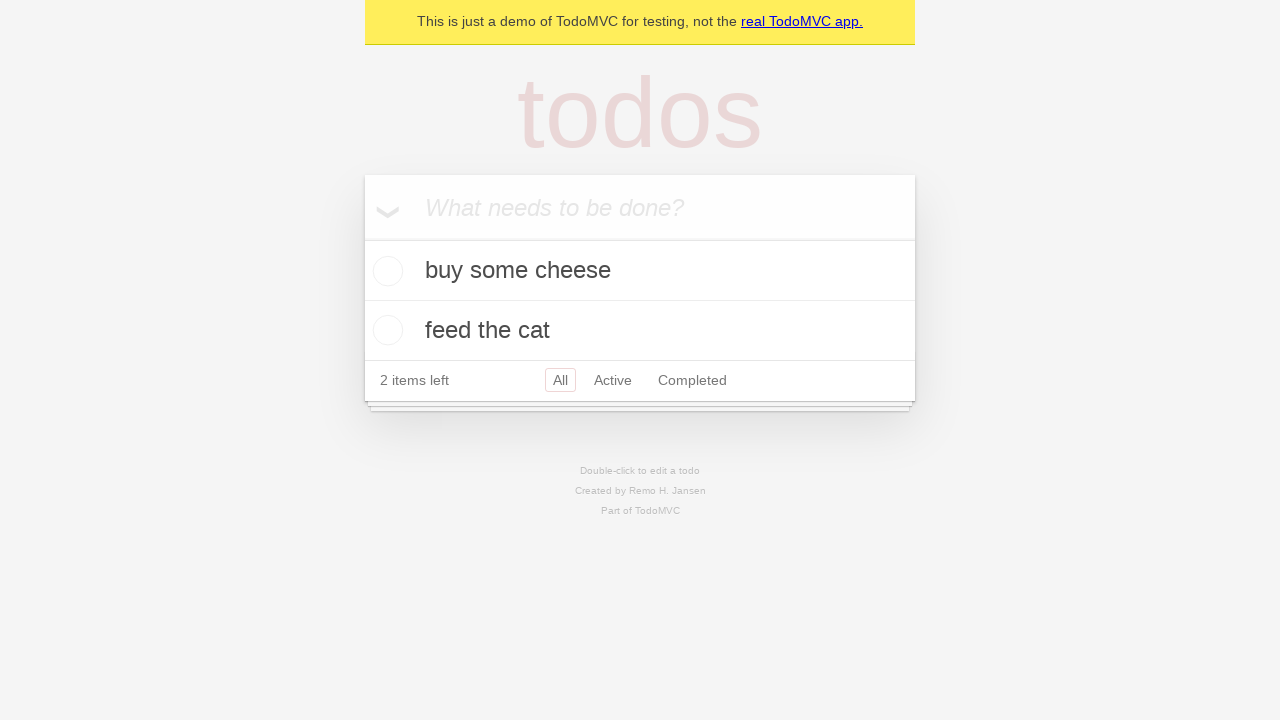

Filled todo input with 'book a doctors appointment' on internal:attr=[placeholder="What needs to be done?"i]
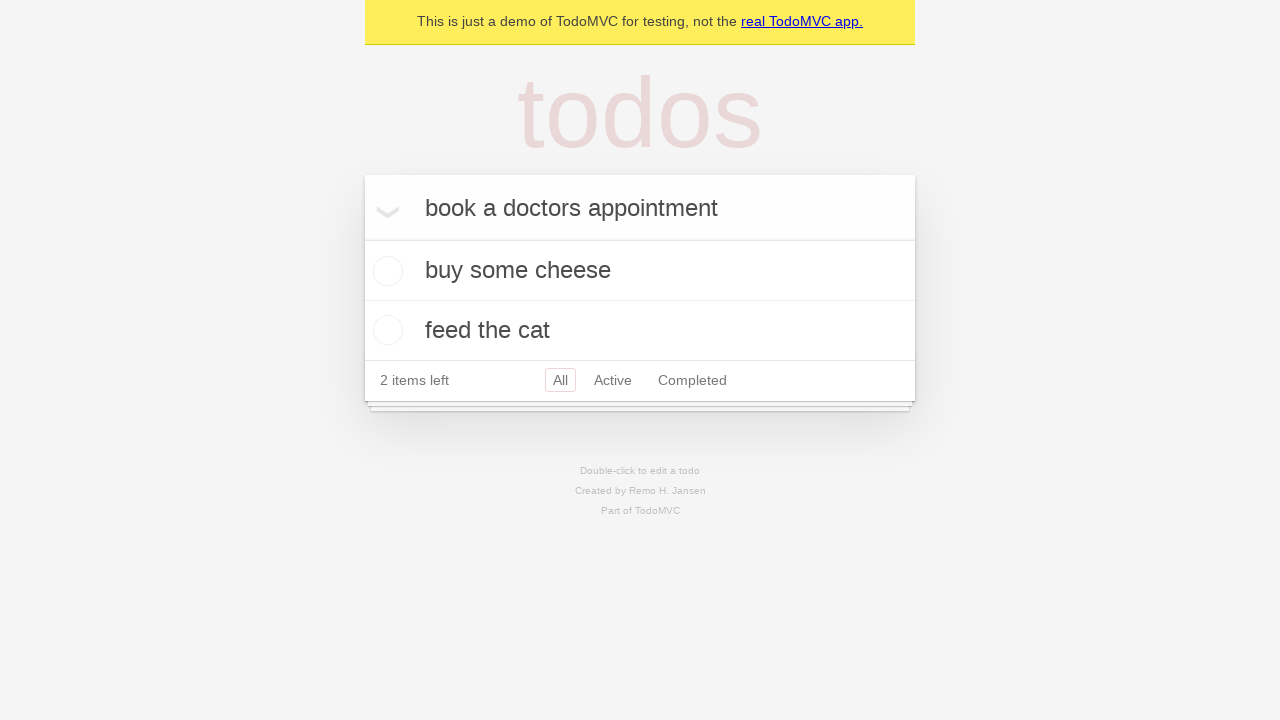

Pressed Enter to add third todo on internal:attr=[placeholder="What needs to be done?"i]
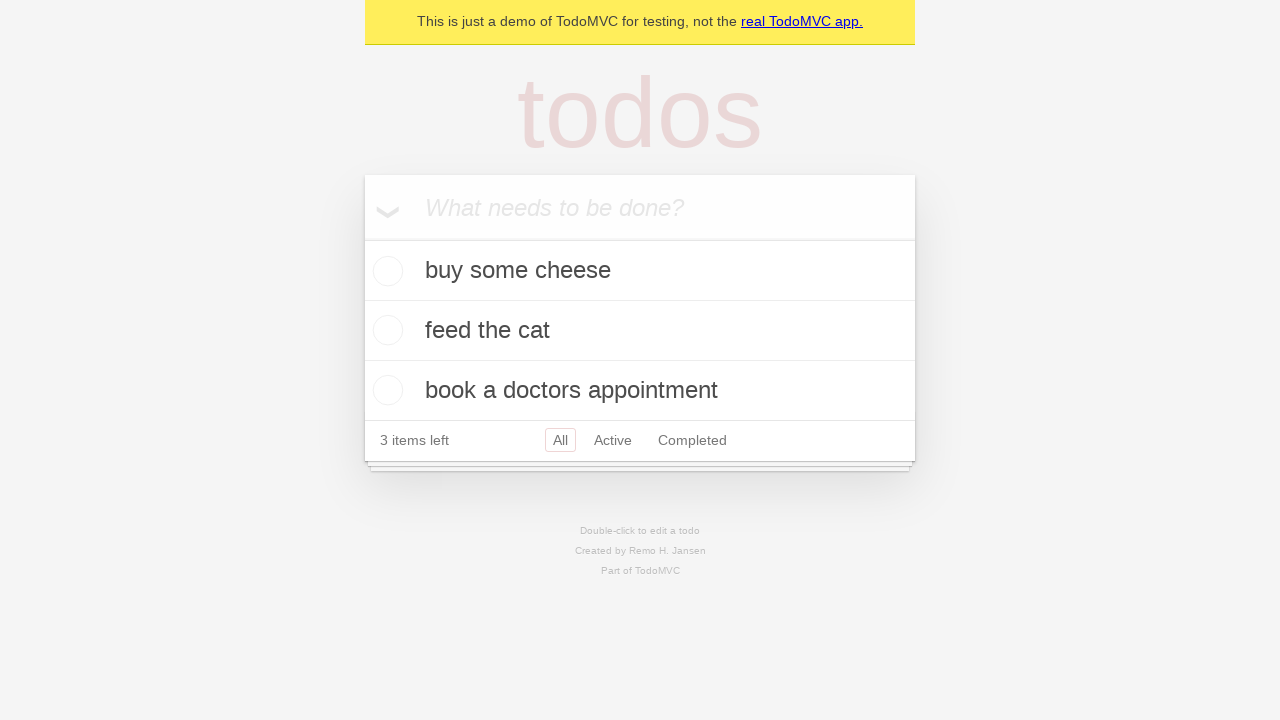

Checked the first todo item as completed at (385, 271) on .todo-list li .toggle >> nth=0
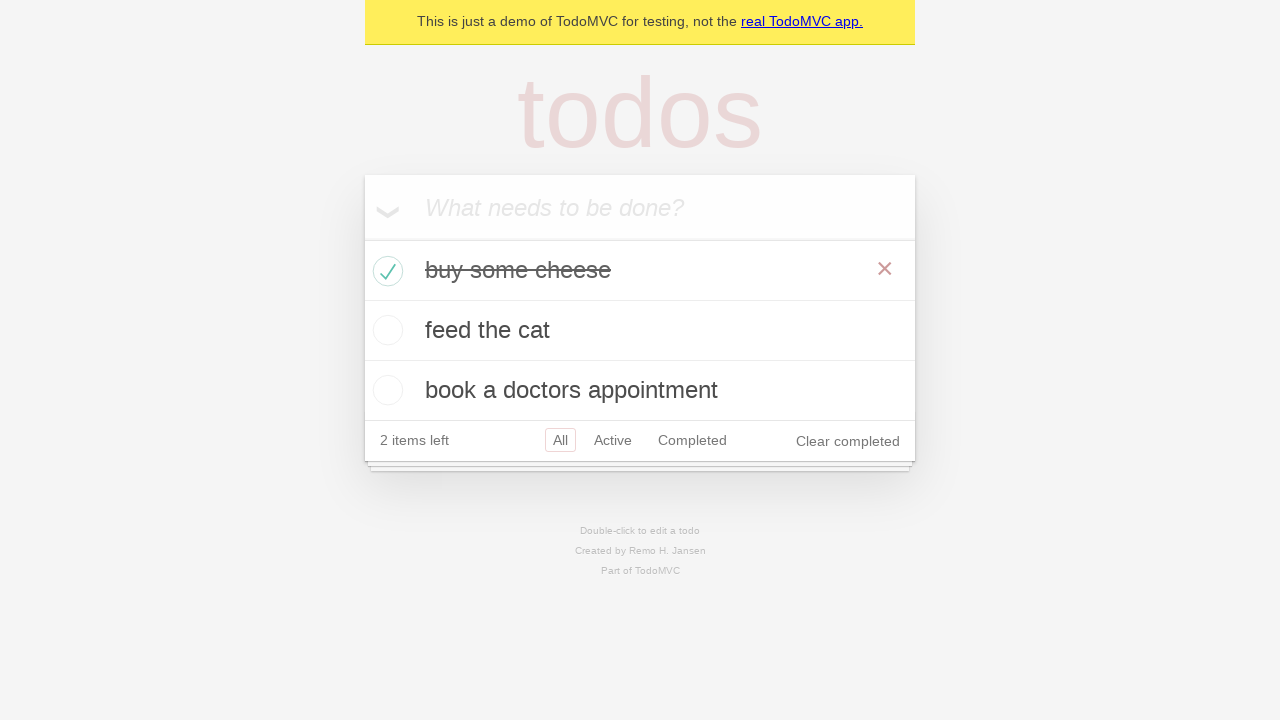

Clear completed button appeared on page
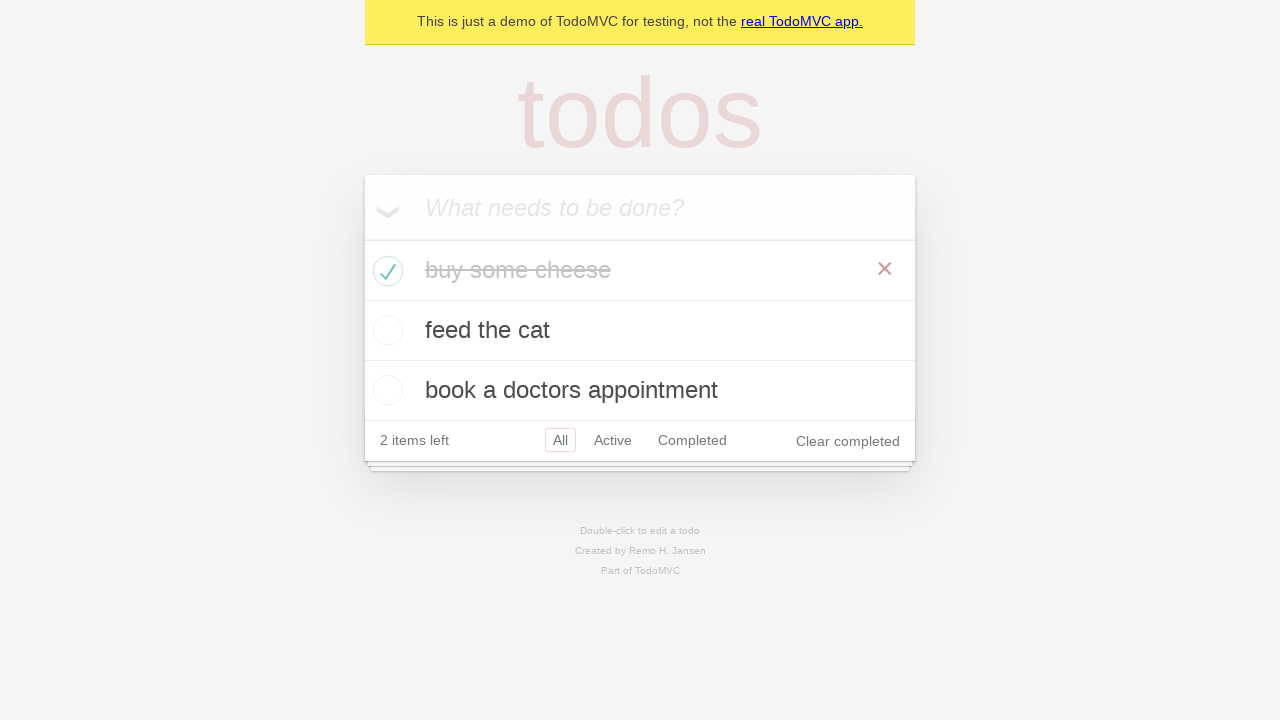

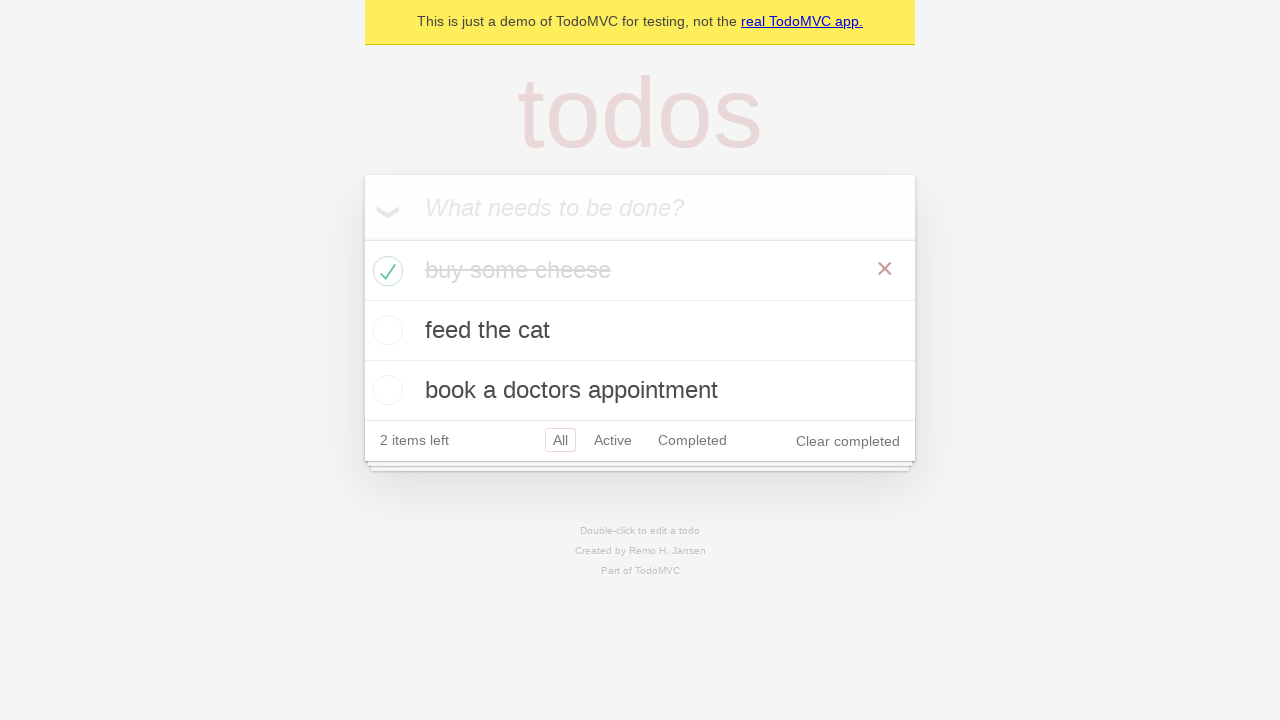